Tests browser window functionality by clicking a button that opens a new browser window

Starting URL: https://demoqa.com/browser-windows/

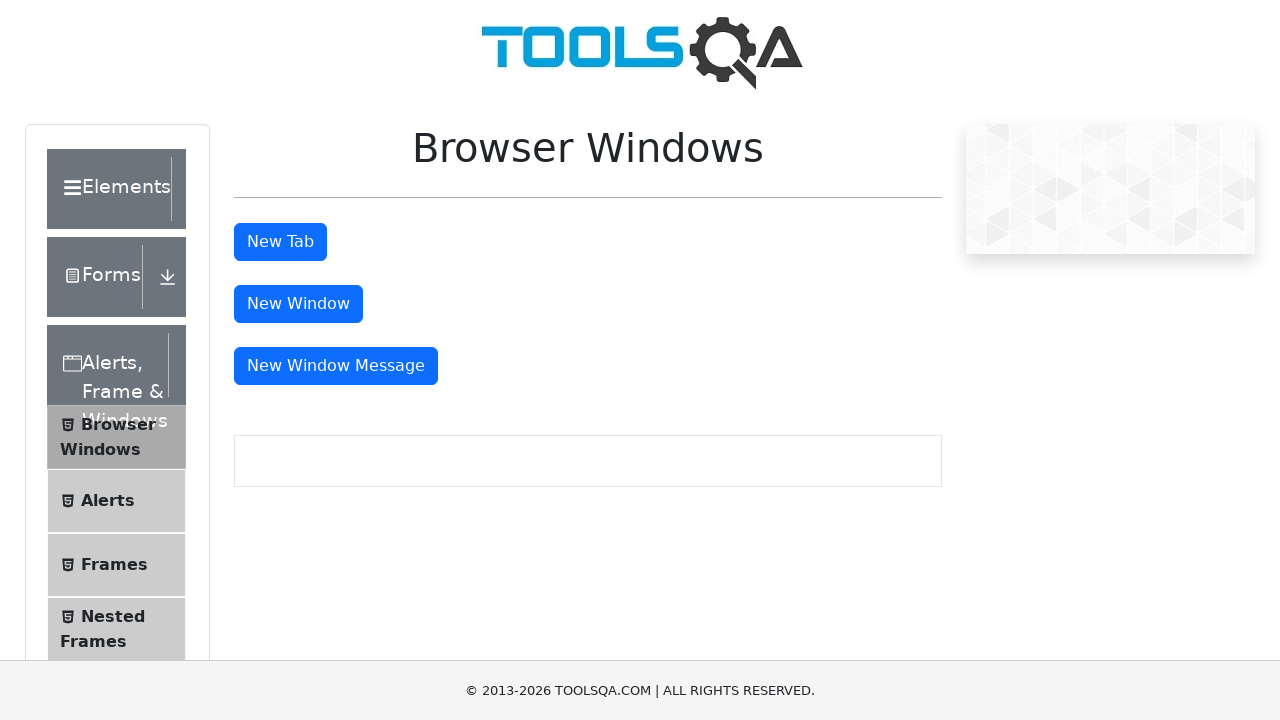

Clicked button to open new browser window at (298, 304) on #windowButton
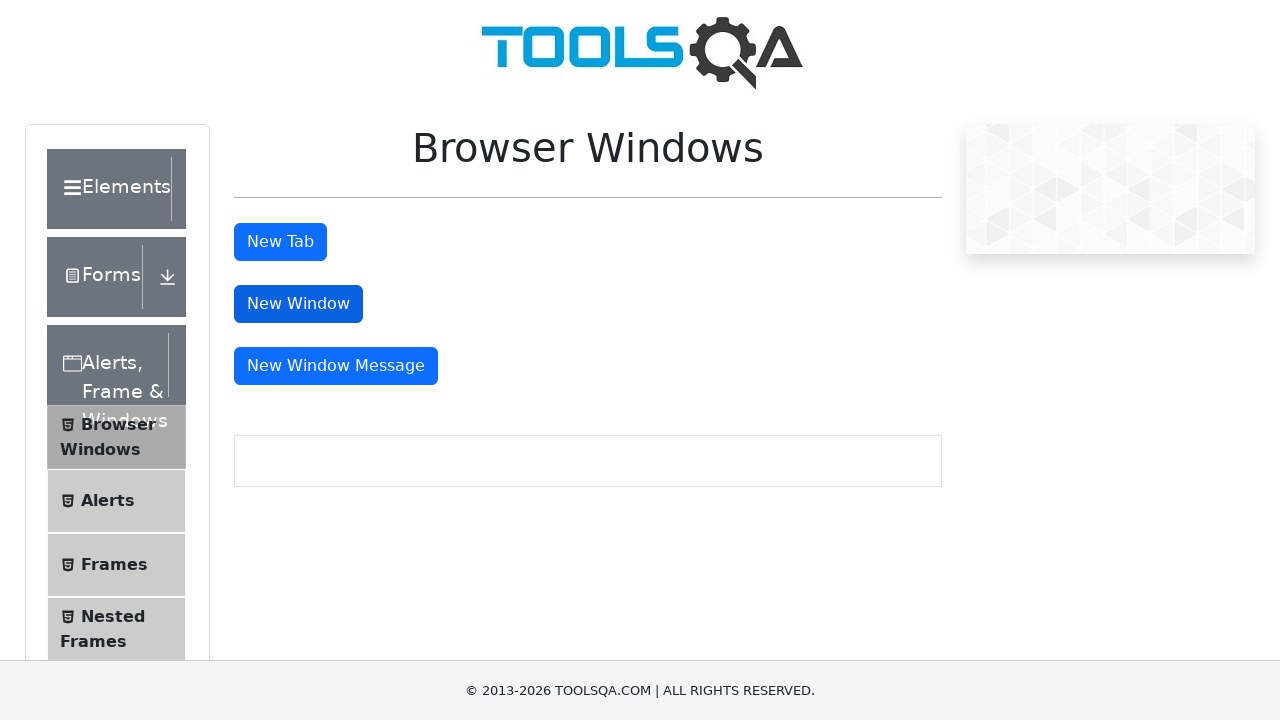

Waited 2 seconds for new window to open
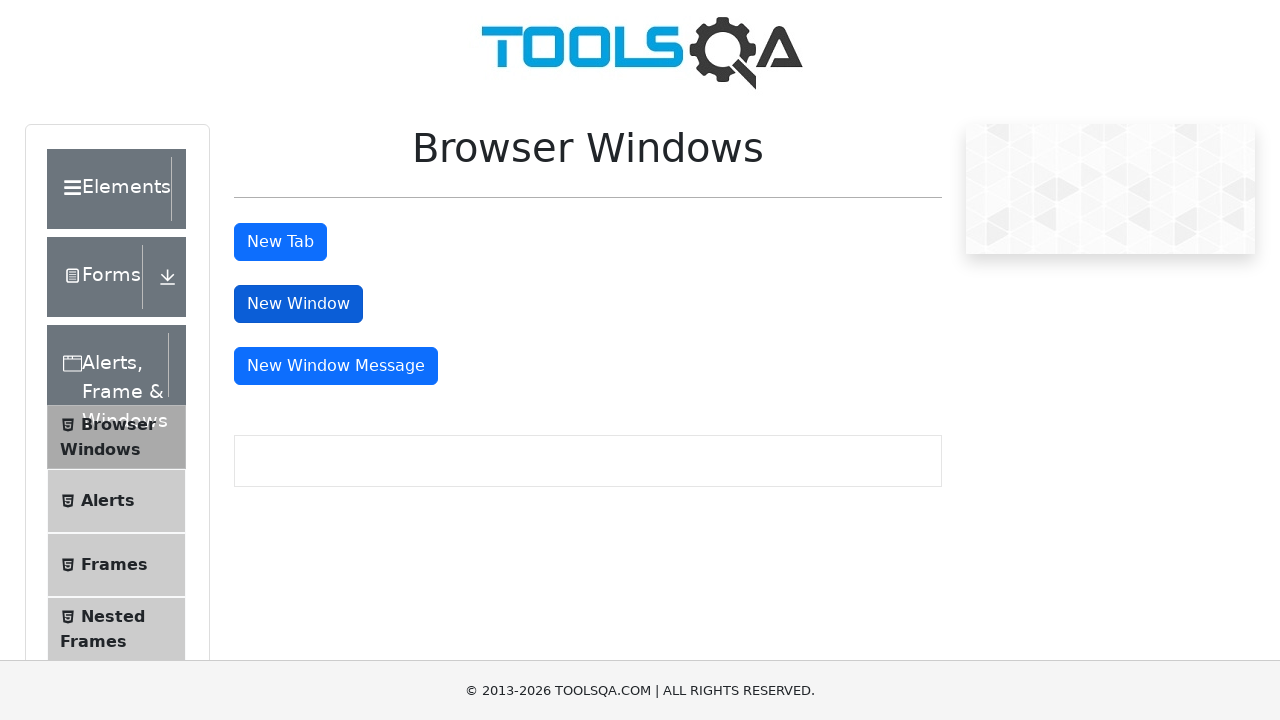

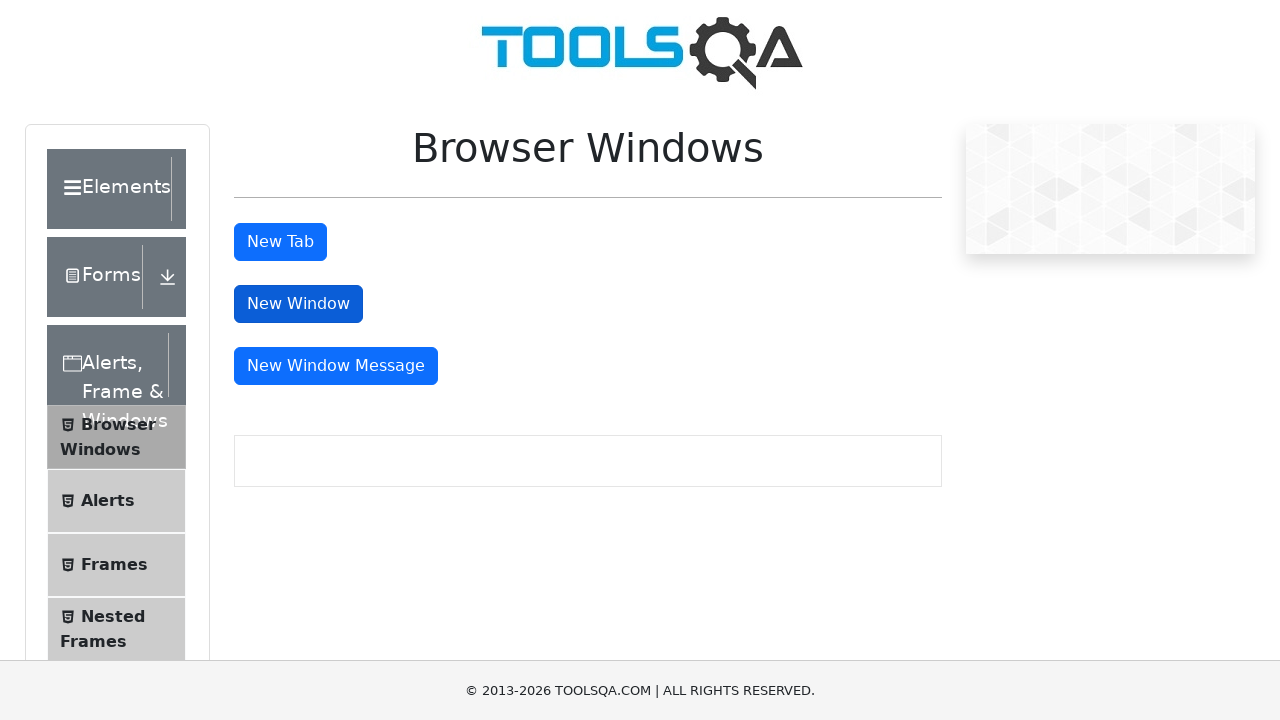